Tests that todos are stored in localStorage with the correct keys (title and completed) by adding a todo and verifying the localStorage structure

Starting URL: https://todomvc.com/examples/typescript-angular/#/

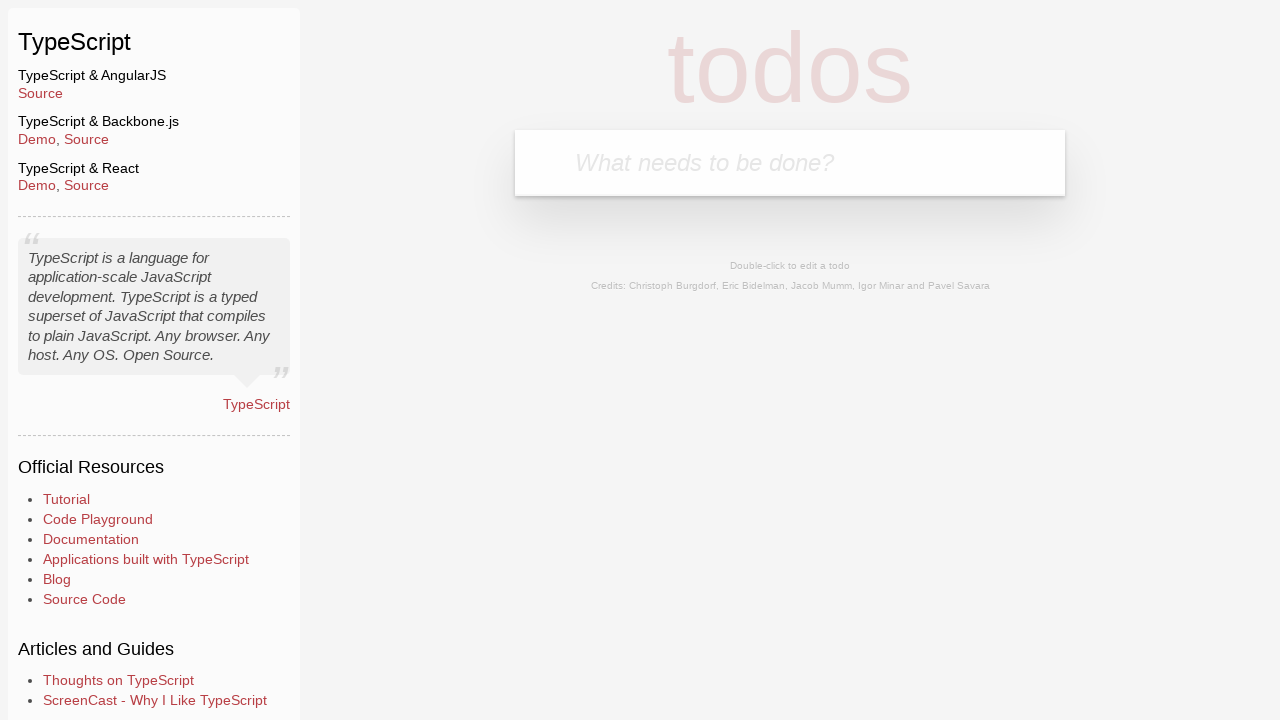

Filled new todo input with 'Lorem' on .new-todo
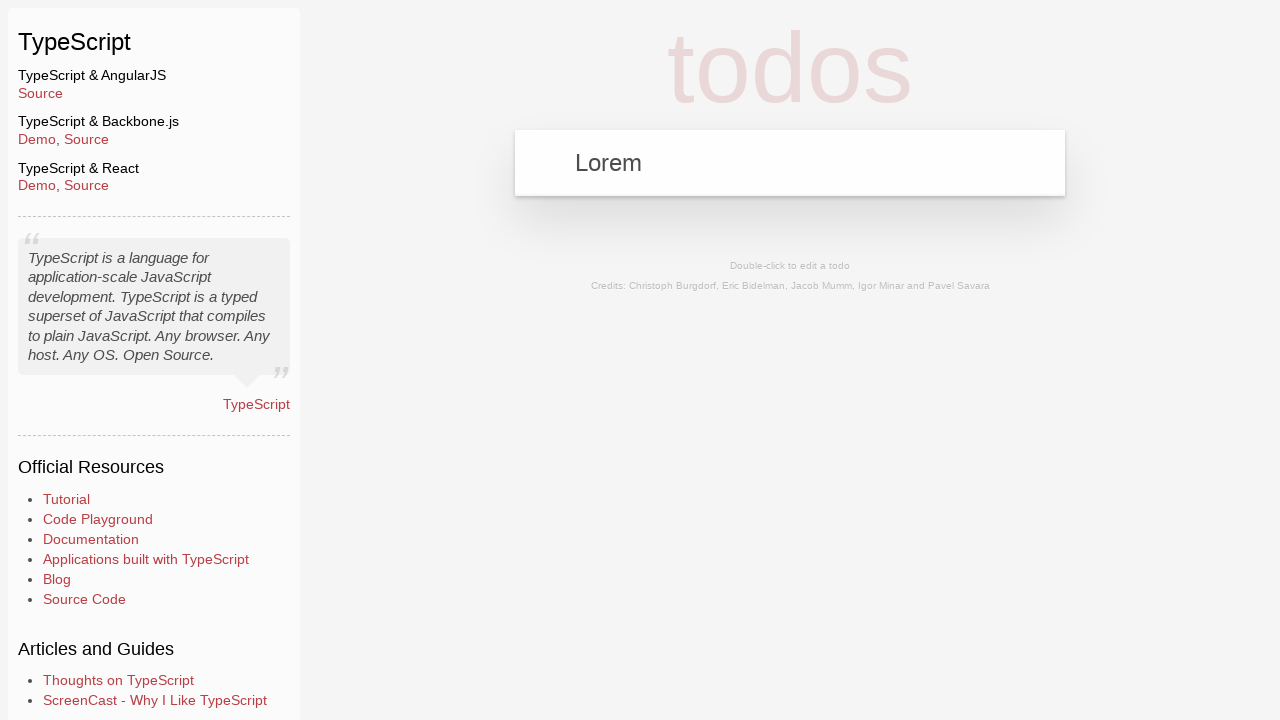

Pressed Enter to submit new todo on .new-todo
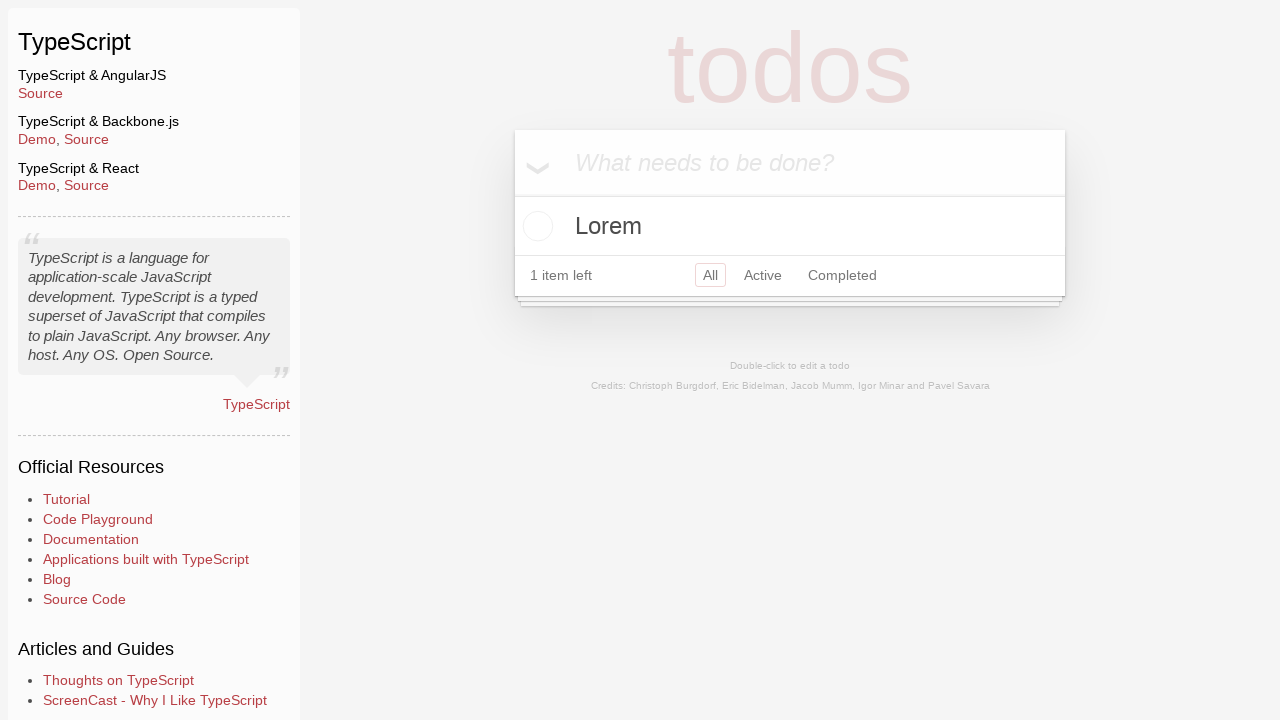

Todo item appeared in the list
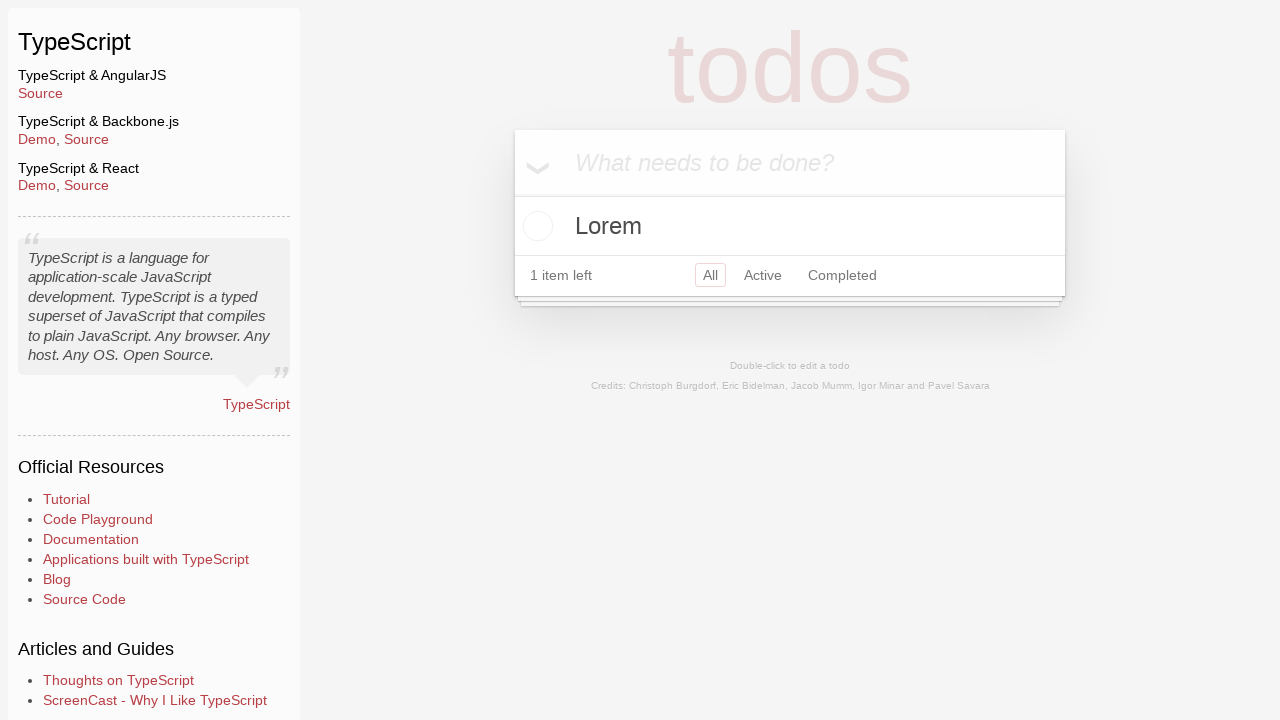

Retrieved localStorage contents and verified todo structure with correct keys (title and completed)
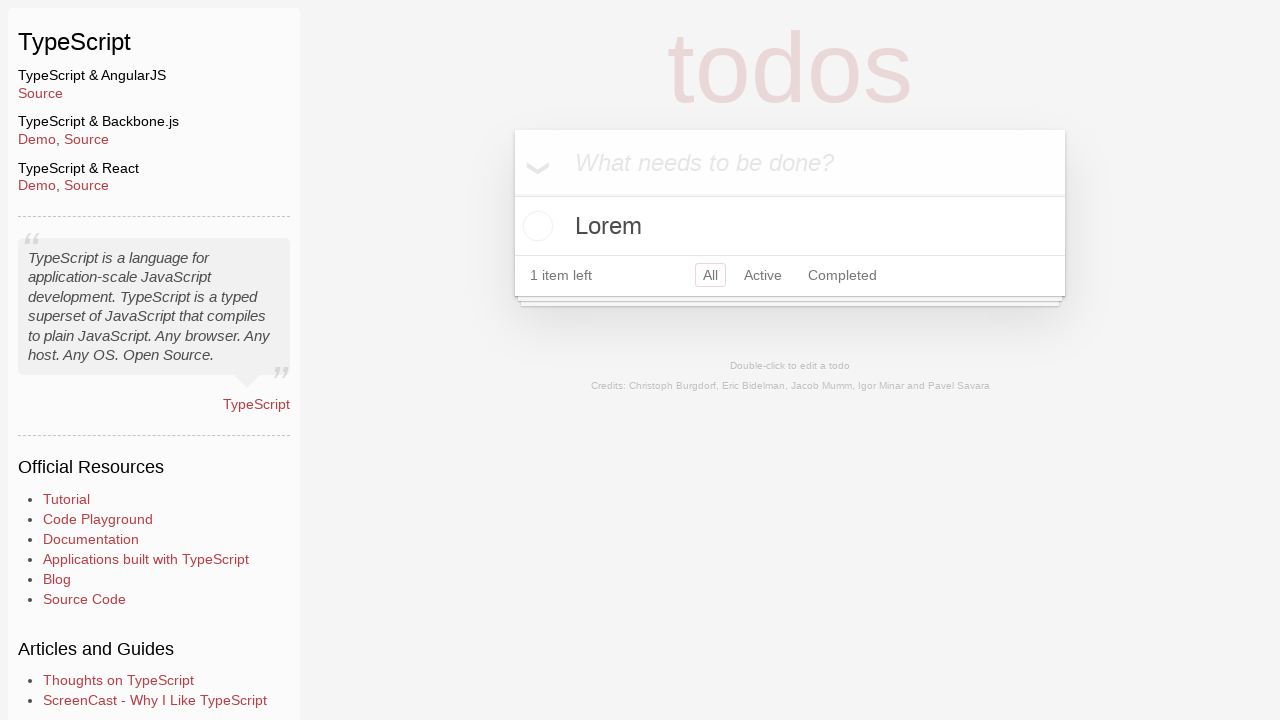

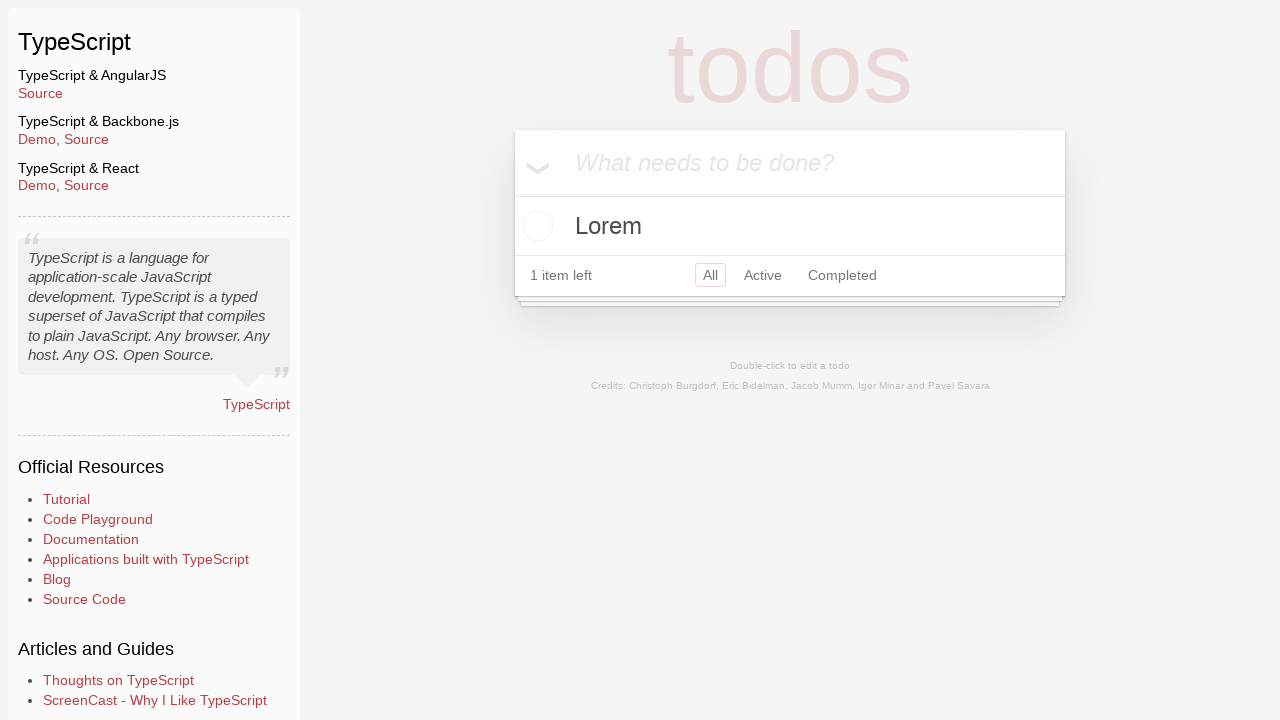